Tests e-commerce functionality by searching for products containing "ca", adding Cashews to cart, and proceeding through checkout to place an order.

Starting URL: https://rahulshettyacademy.com/seleniumPractise/#/

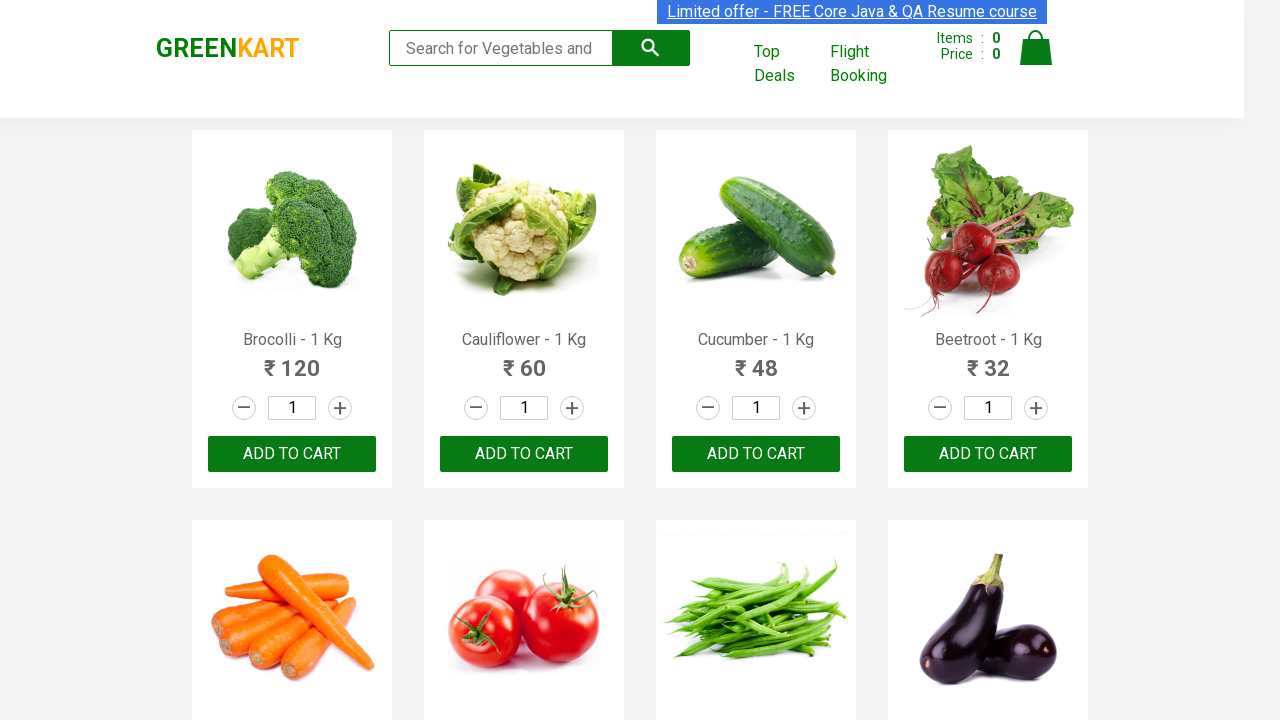

Filled search field with 'ca' on .search-keyword
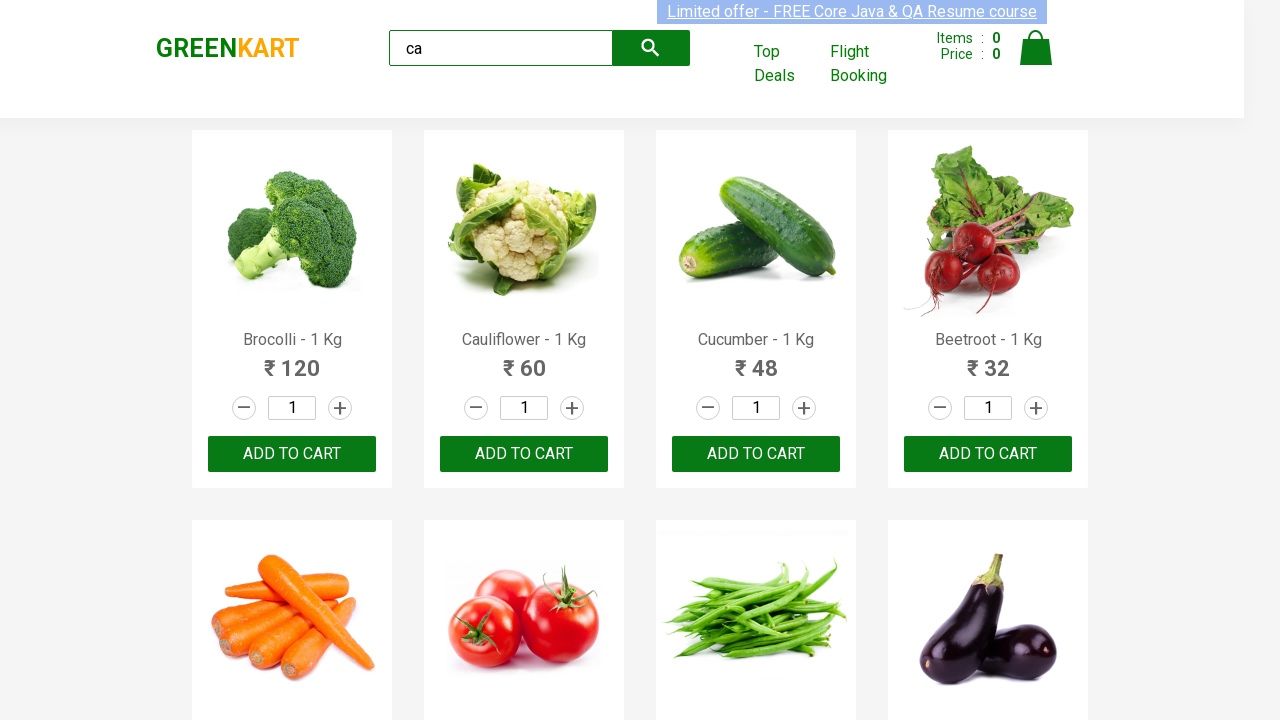

Waited for products to load
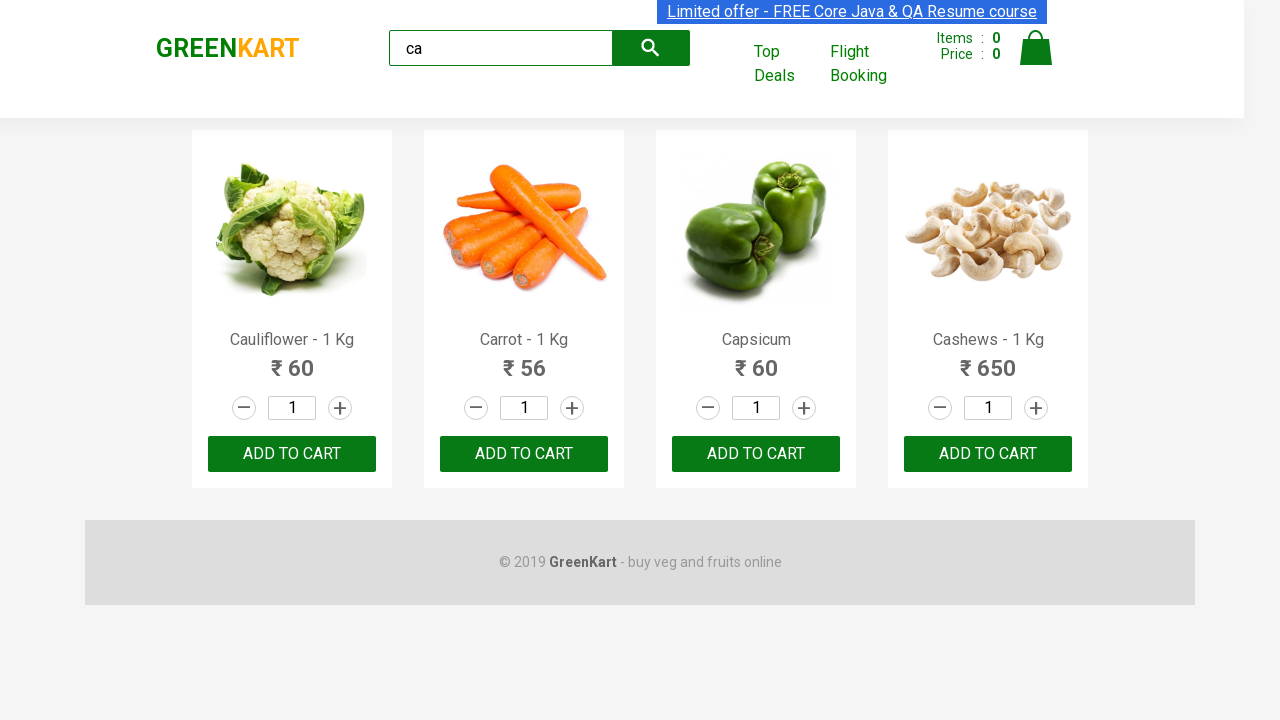

Located all products on page
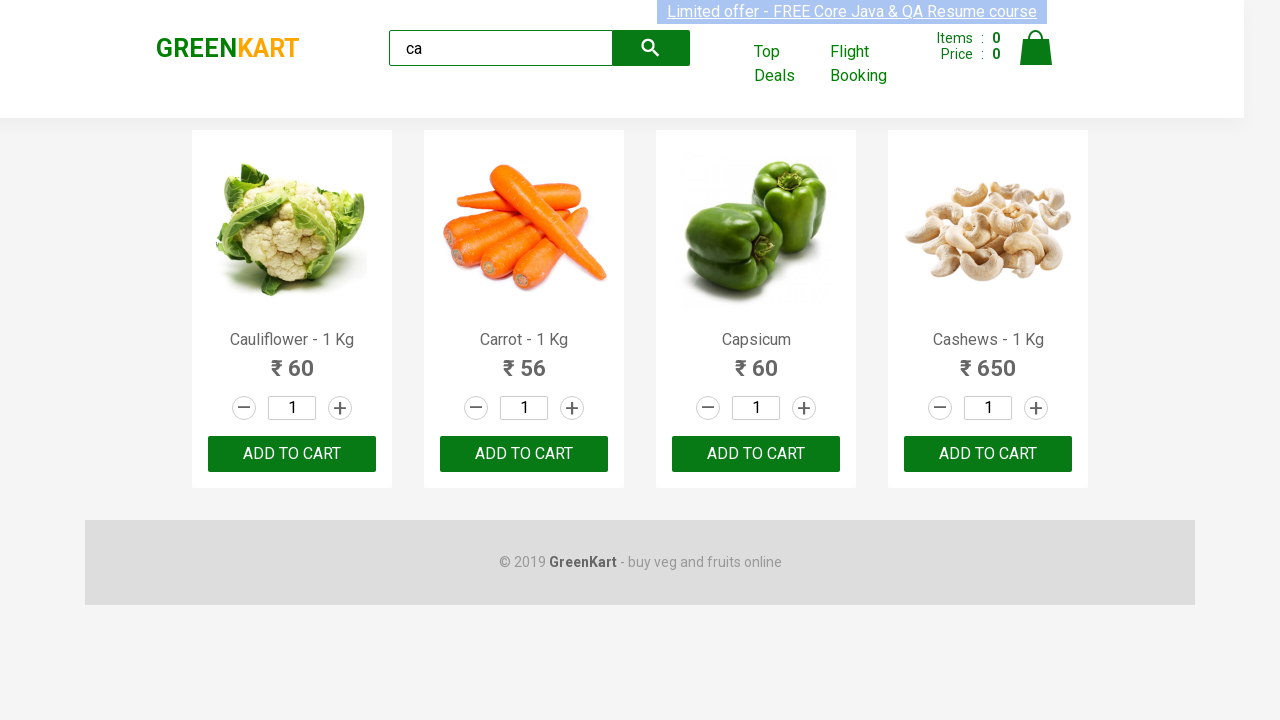

Retrieved product name: Cauliflower - 1 Kg
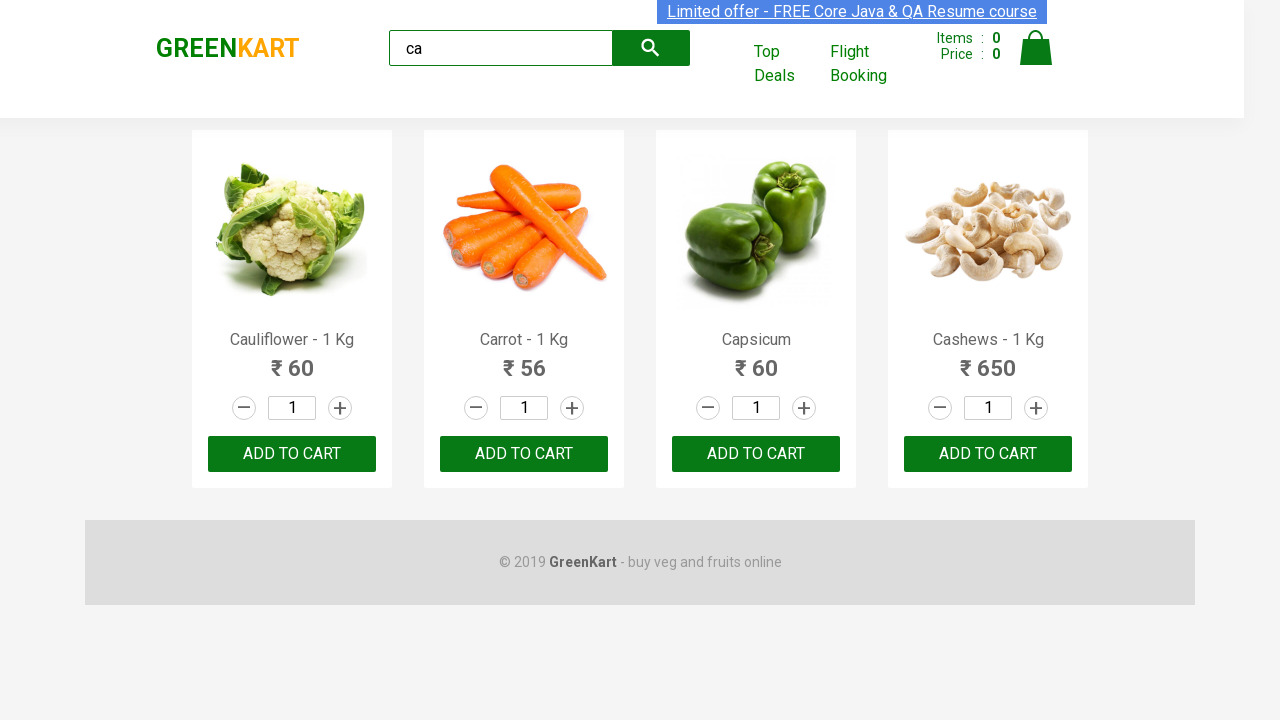

Retrieved product name: Carrot - 1 Kg
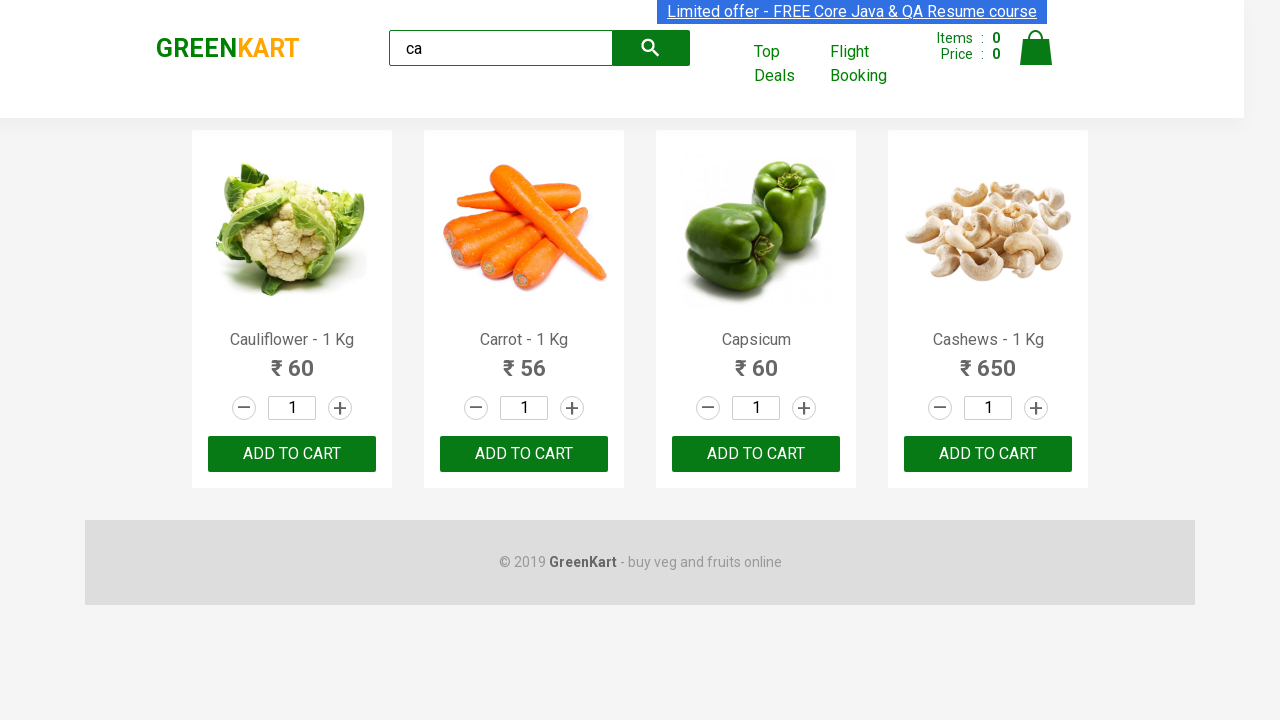

Retrieved product name: Capsicum
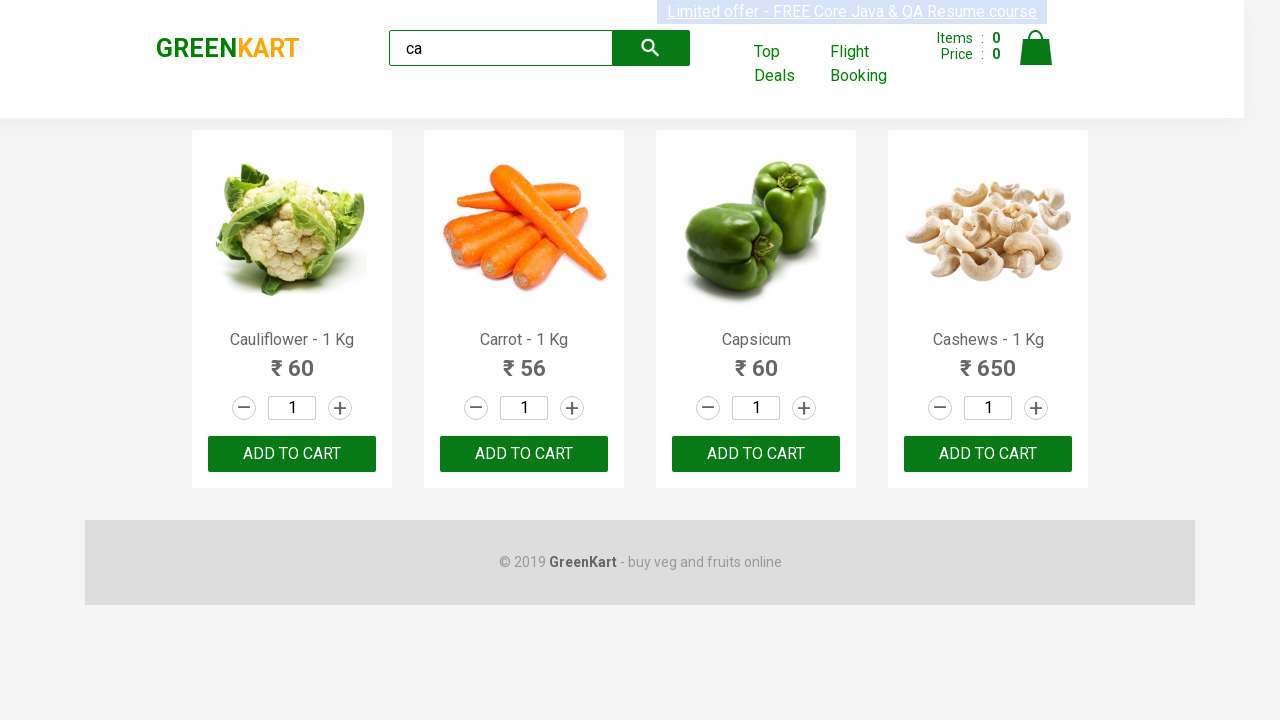

Retrieved product name: Cashews - 1 Kg
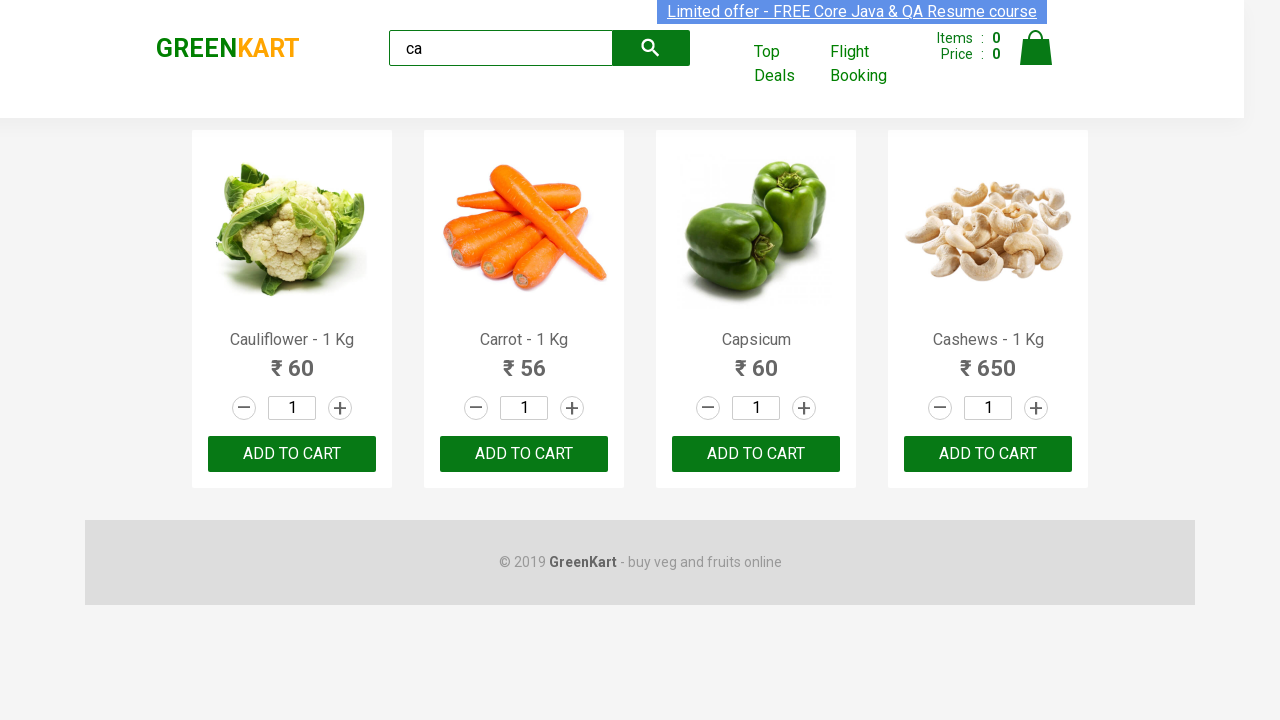

Clicked Add to Cart button for Cashews at (988, 454) on .products .product >> nth=3 >> button
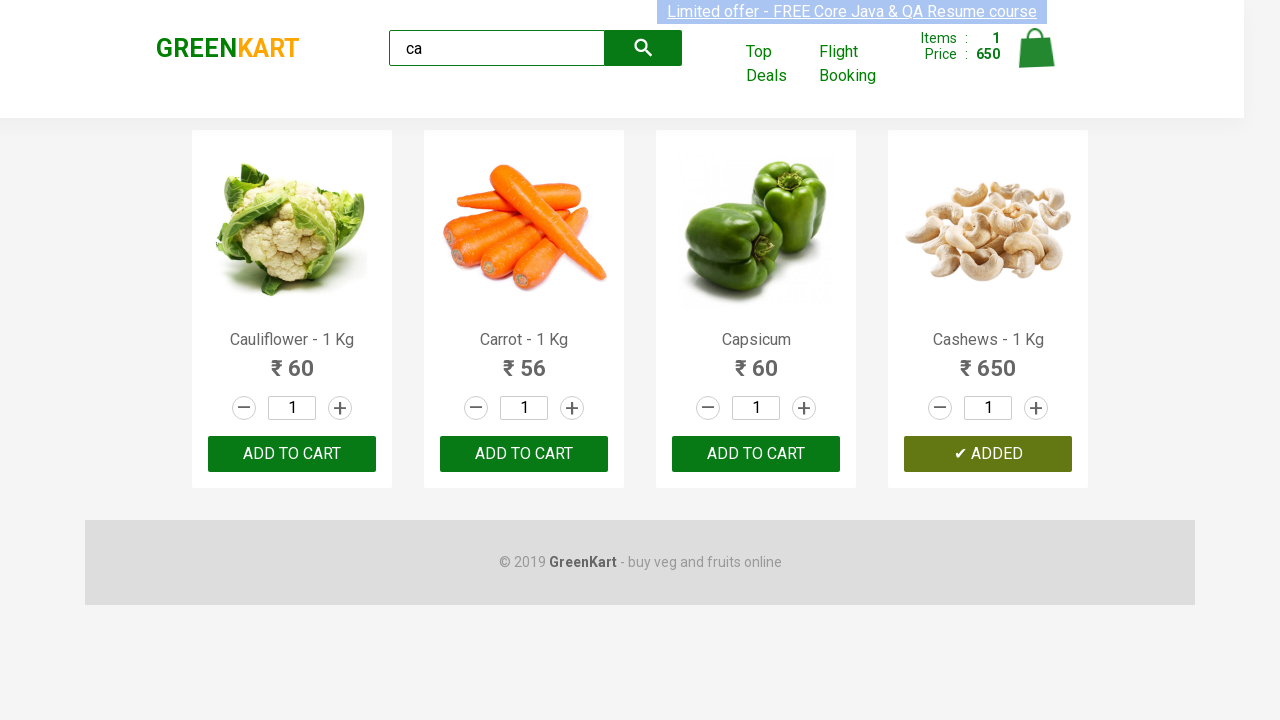

Clicked cart icon at (1036, 48) on .cart-icon > img
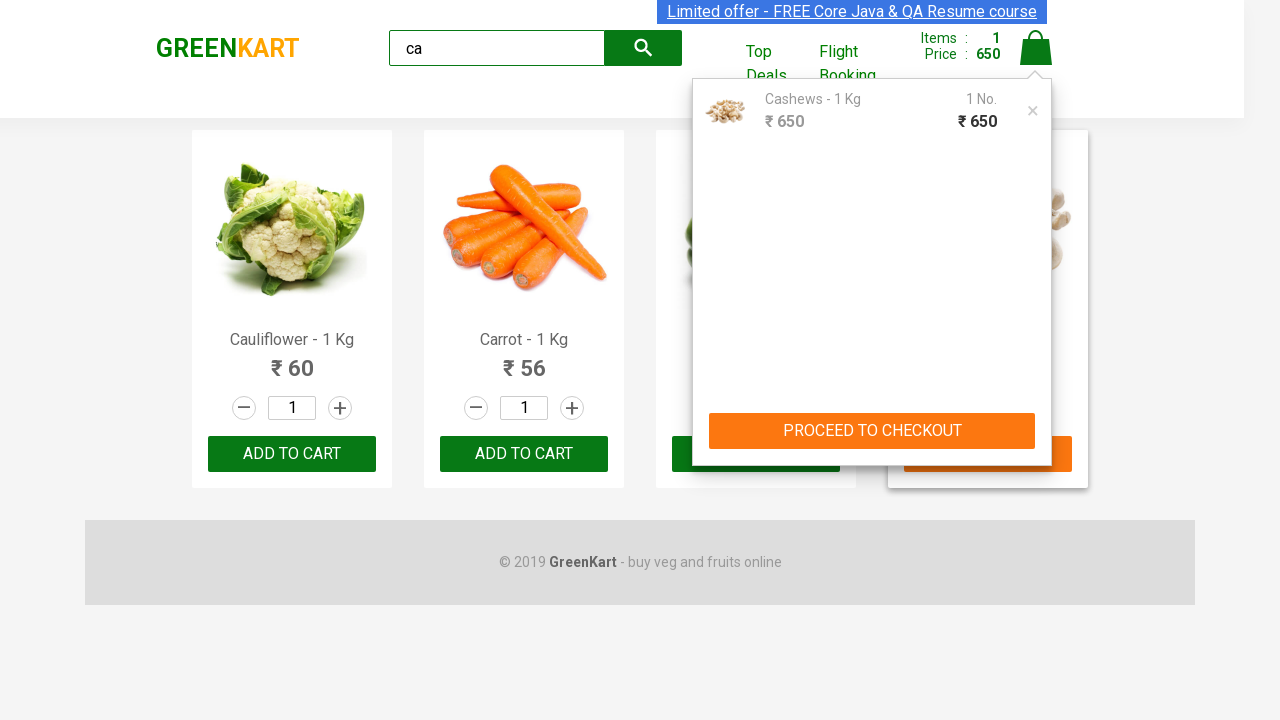

Clicked PROCEED TO CHECKOUT button at (872, 431) on text=PROCEED TO CHECKOUT
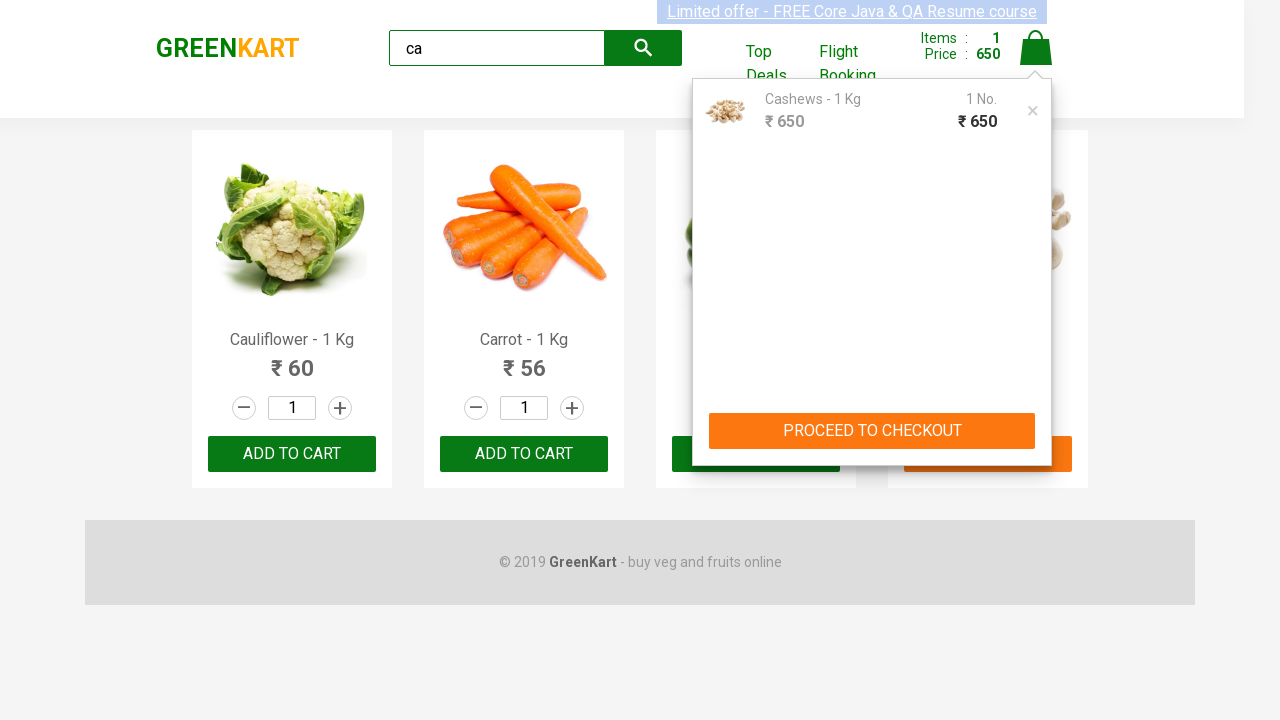

Clicked Place Order button at (1036, 420) on text=Place Order
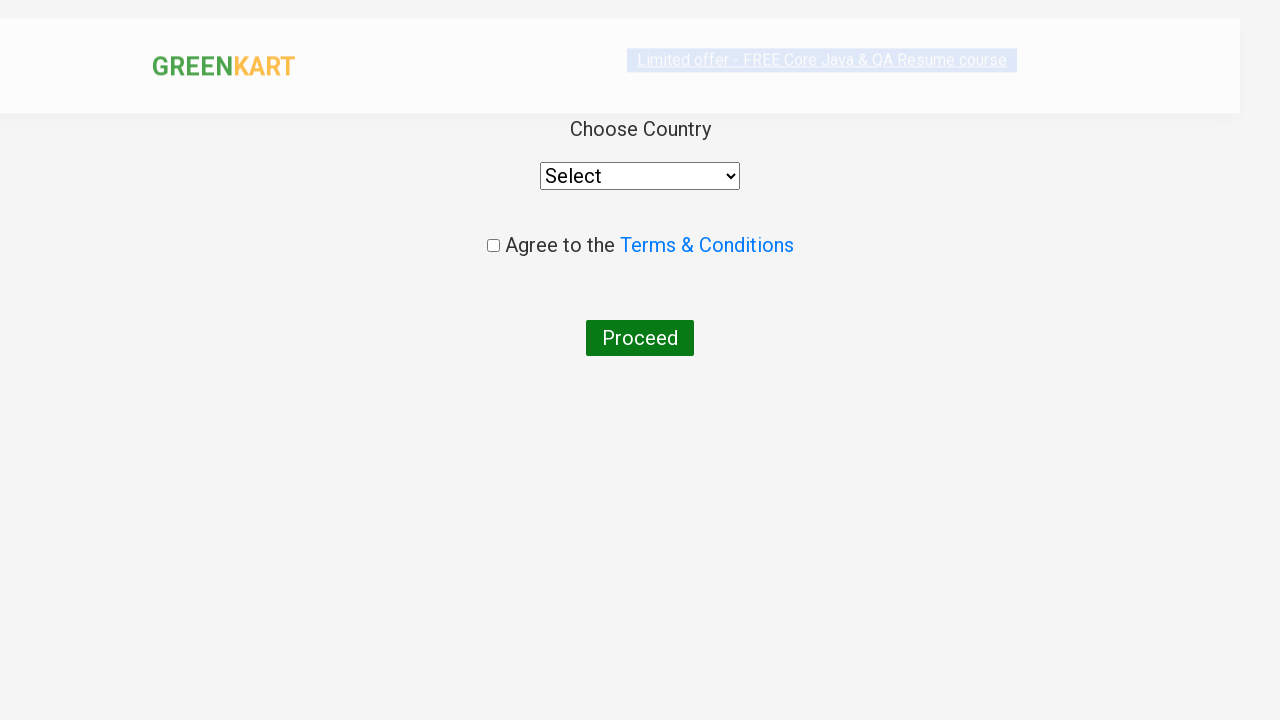

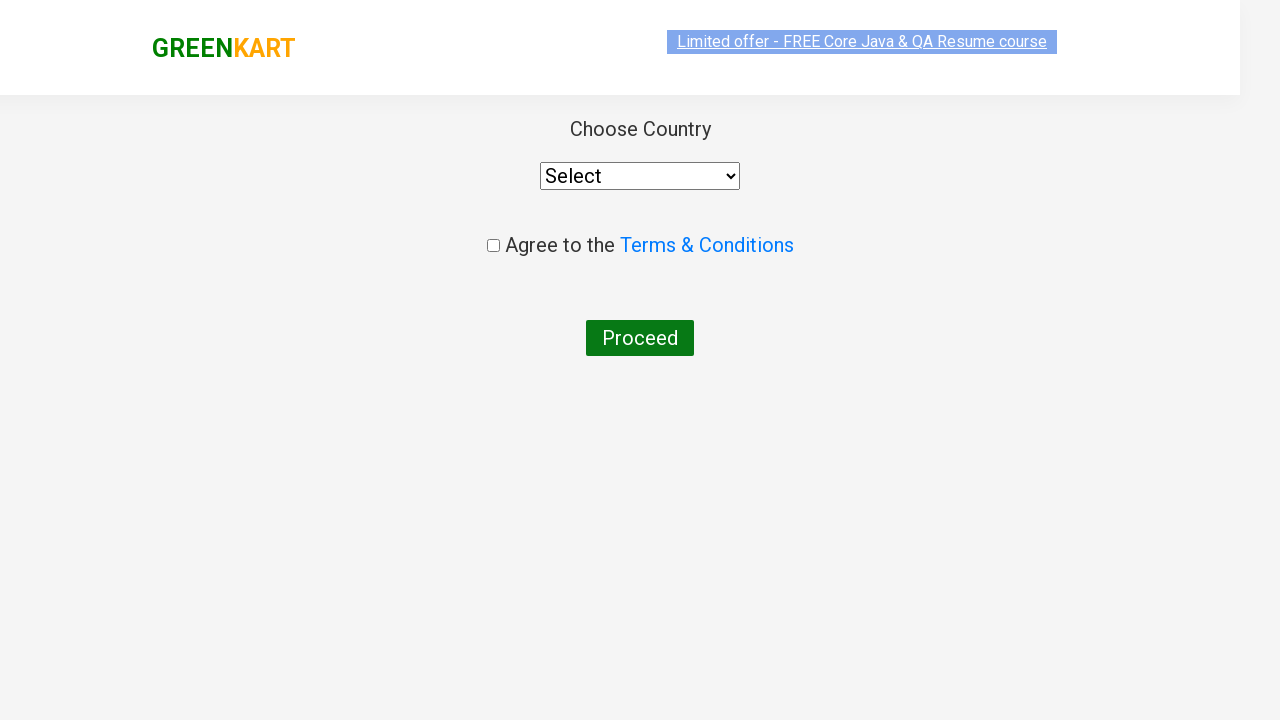